Tests handling of JavaScript alert dialogs by clicking a button that triggers an alert and accepting it

Starting URL: https://the-internet.herokuapp.com/javascript_alerts

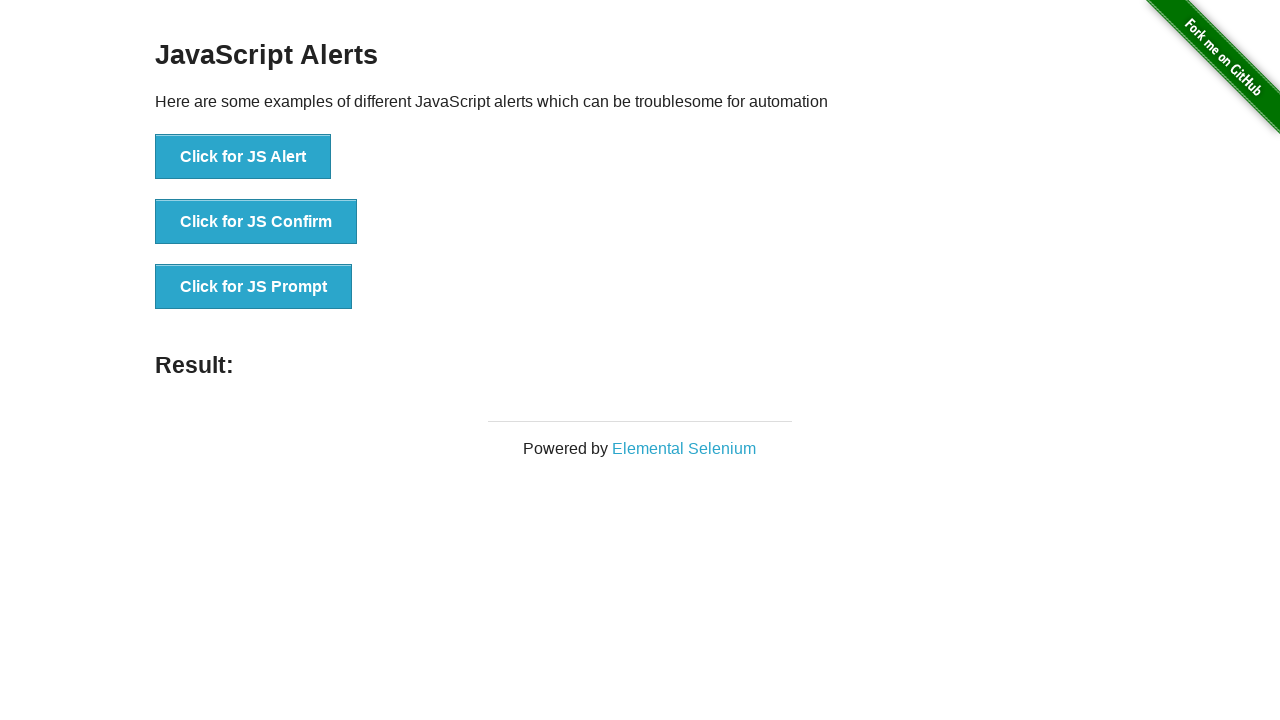

Set up dialog handler to accept alerts
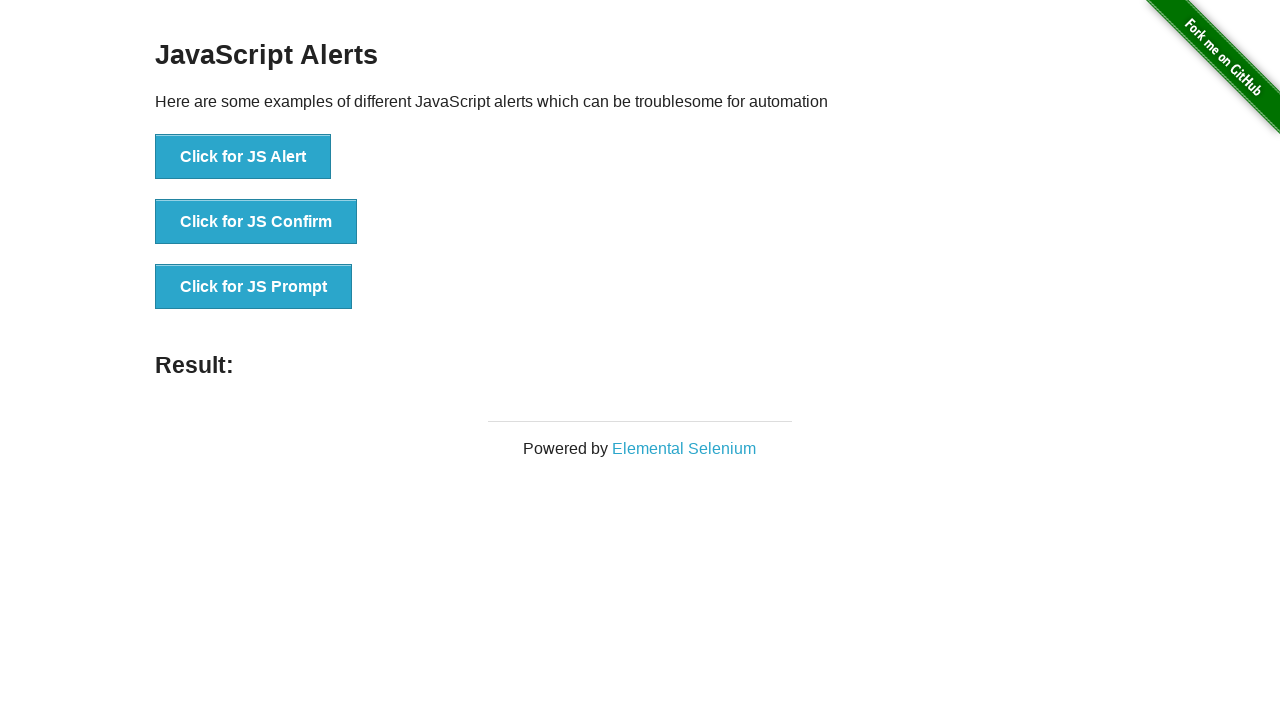

Clicked button to trigger JavaScript alert at (243, 157) on button[onclick="jsAlert()"]
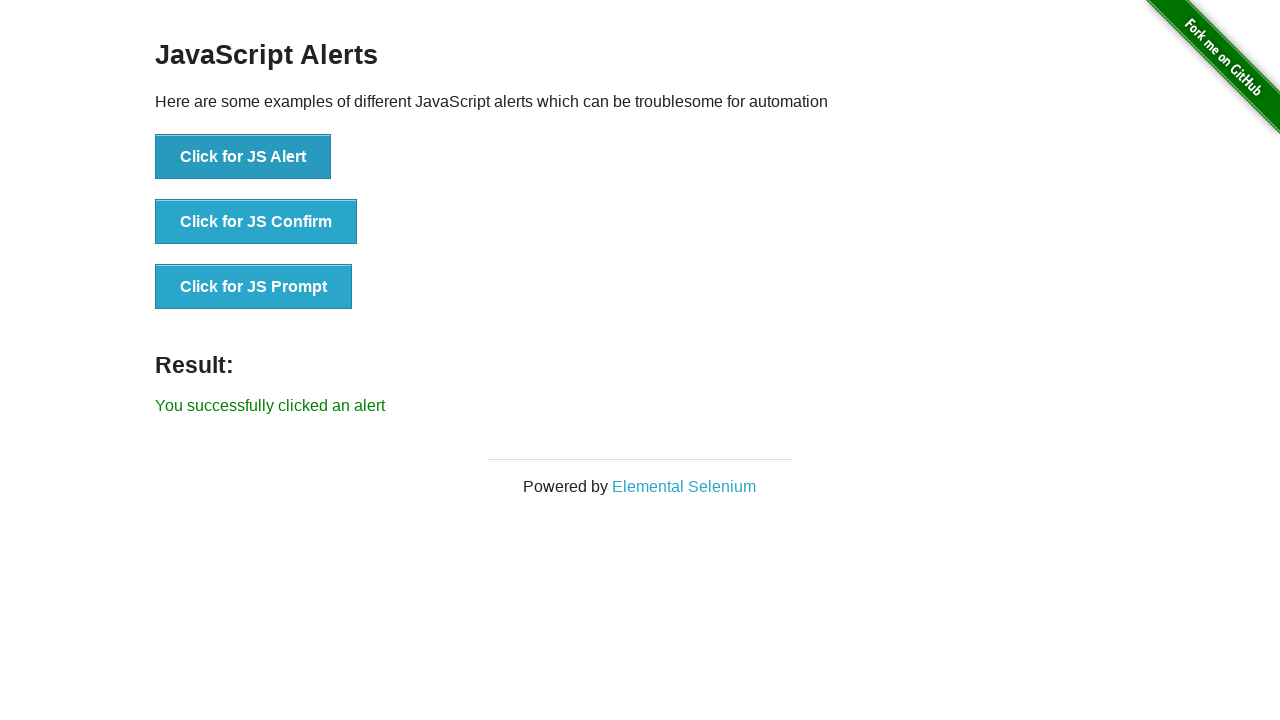

Waited for alert to be handled and accepted
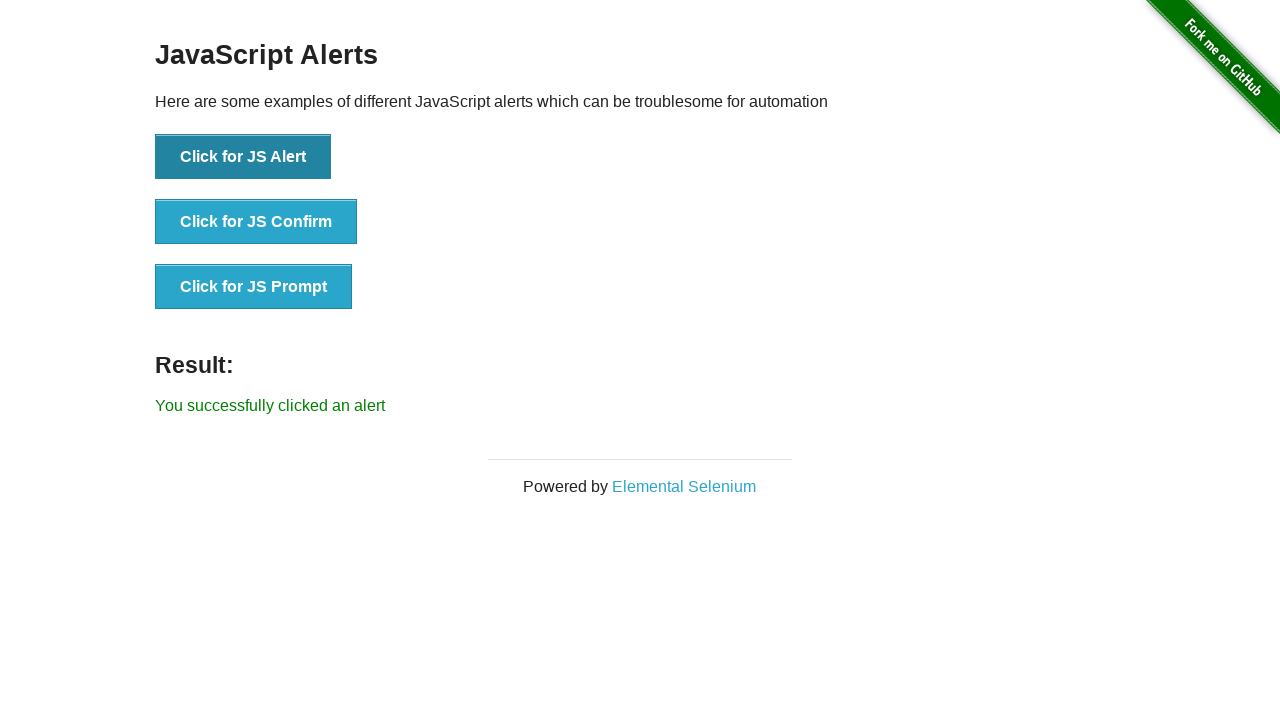

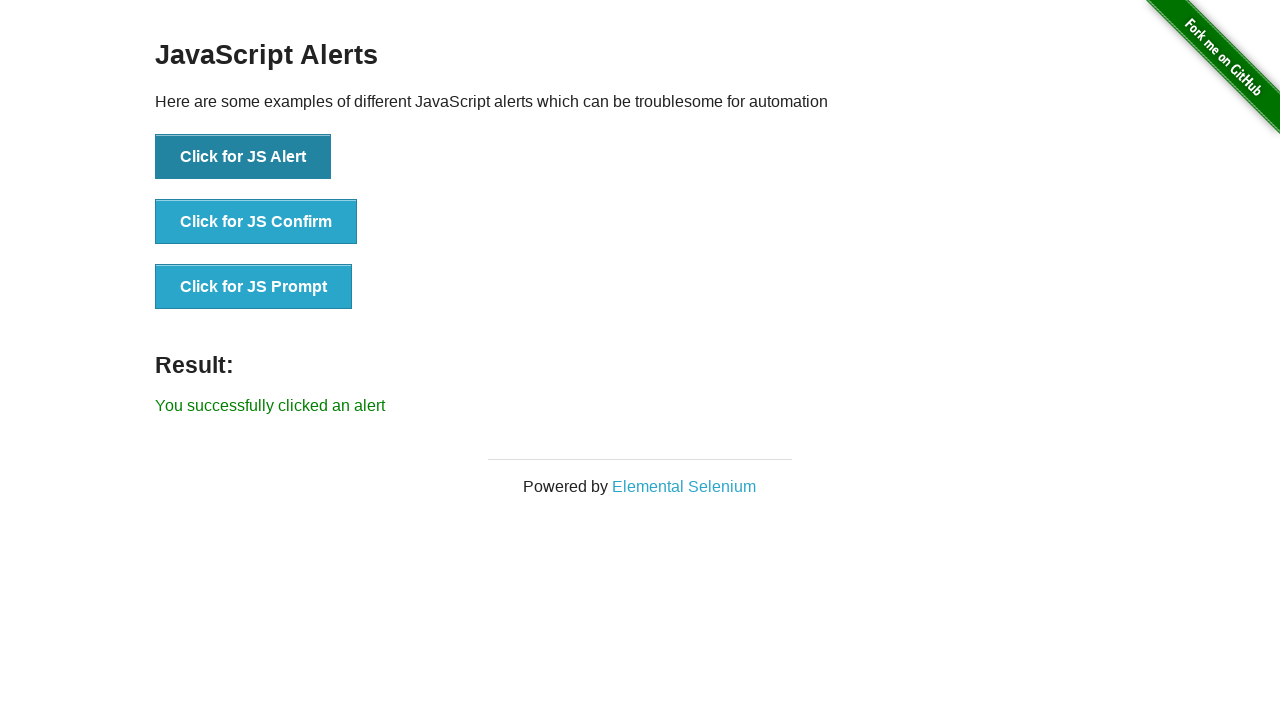